Tests registration form validation when username is missing but password is provided

Starting URL: https://anatoly-karpovich.github.io/demo-login-form/

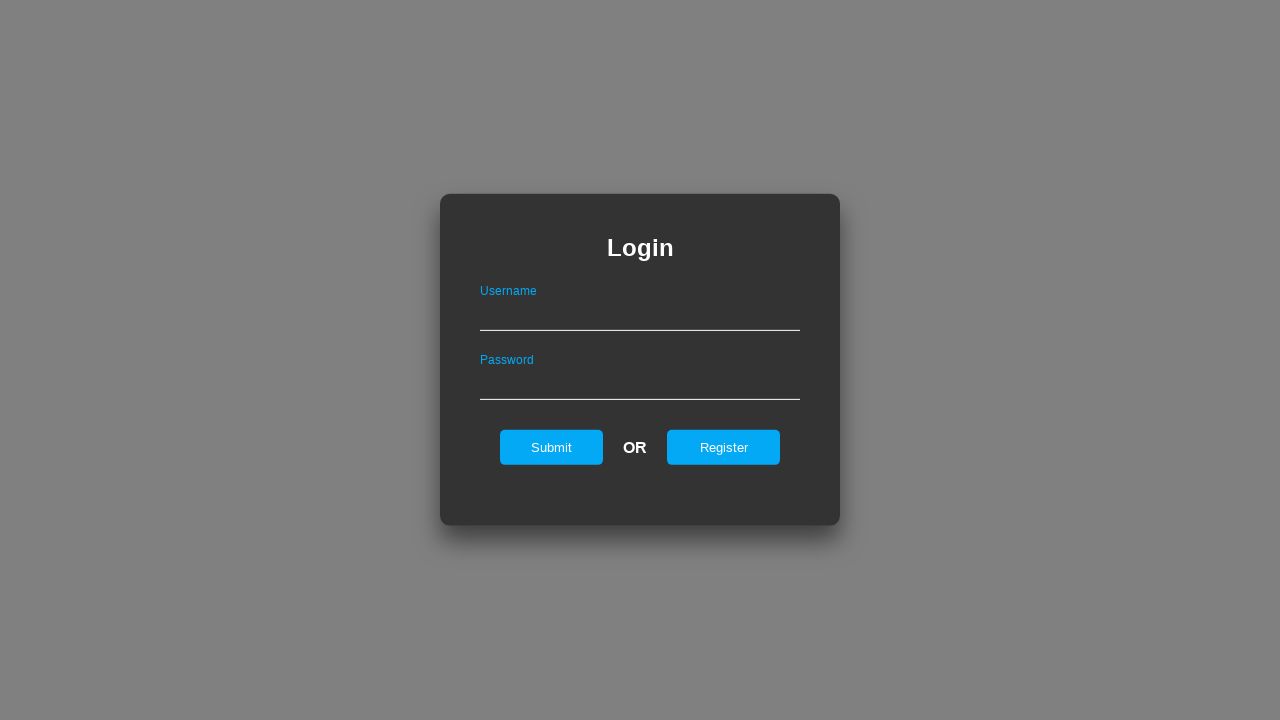

Clicked register link to show registration form at (724, 447) on #registerOnLogin
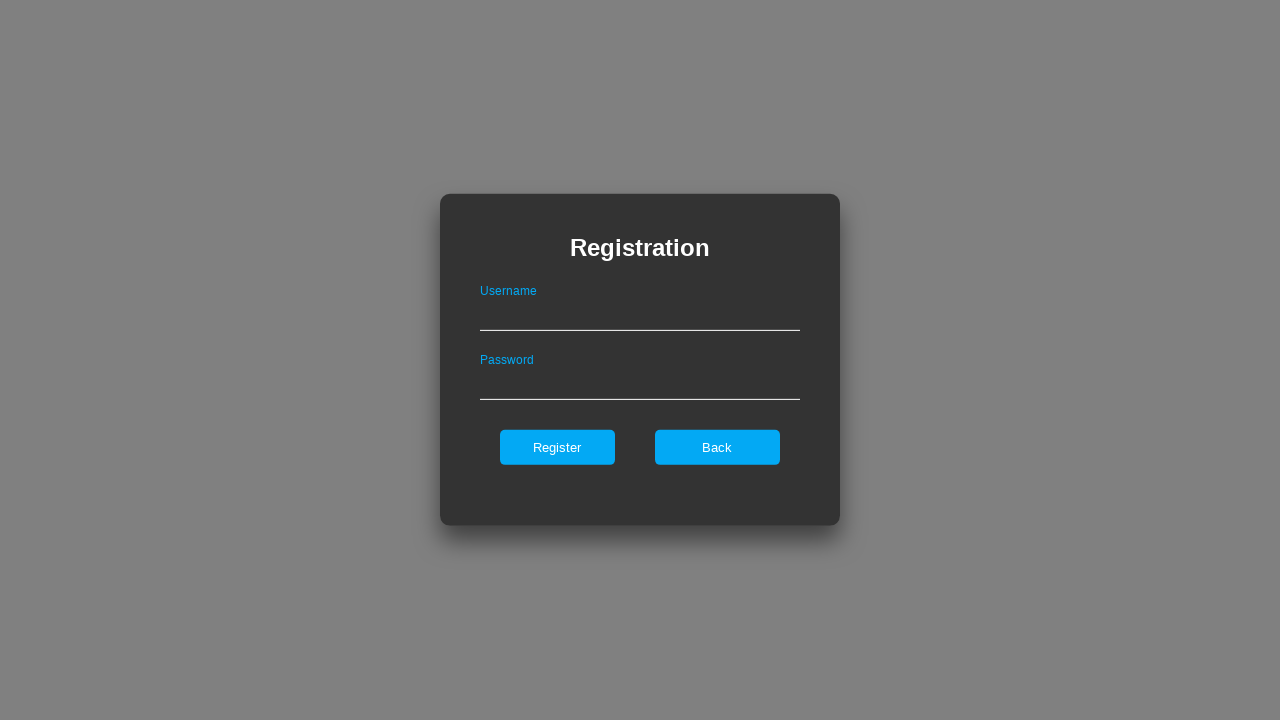

Filled password field with 'SecurePass99' on #passwordOnRegister
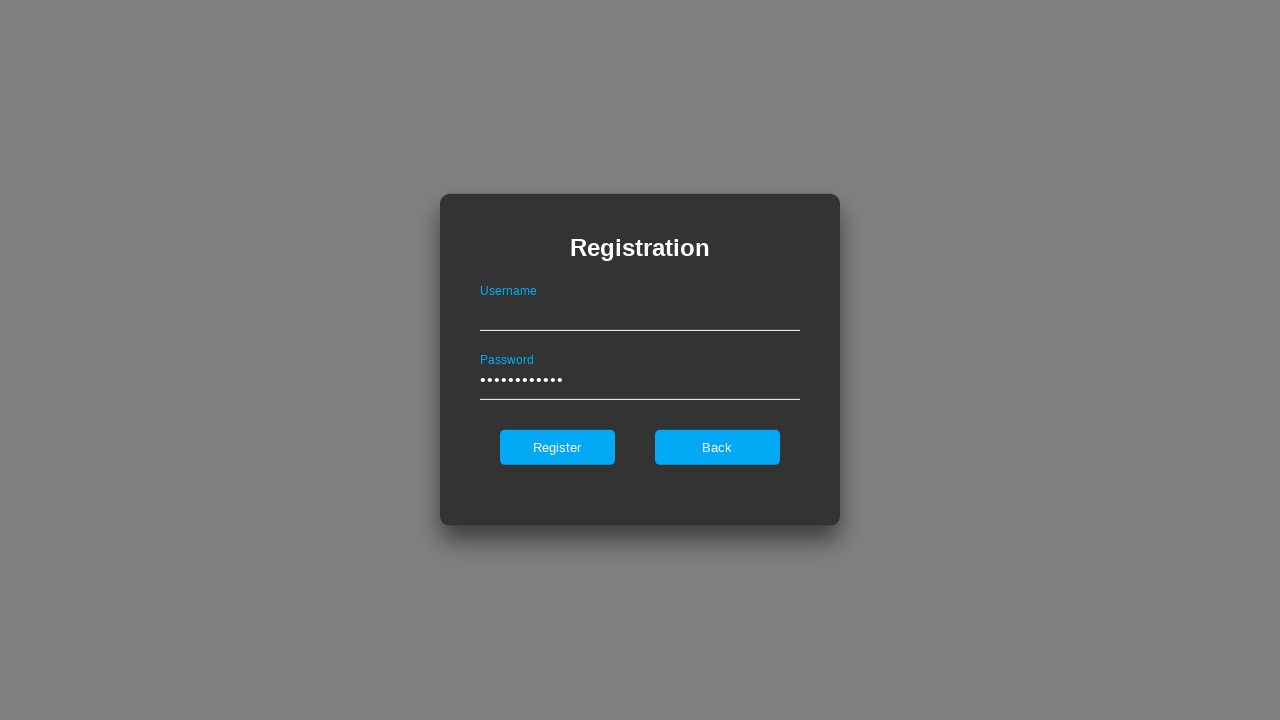

Clicked Register button without providing username at (557, 447) on internal:role=button[name="Register"i]
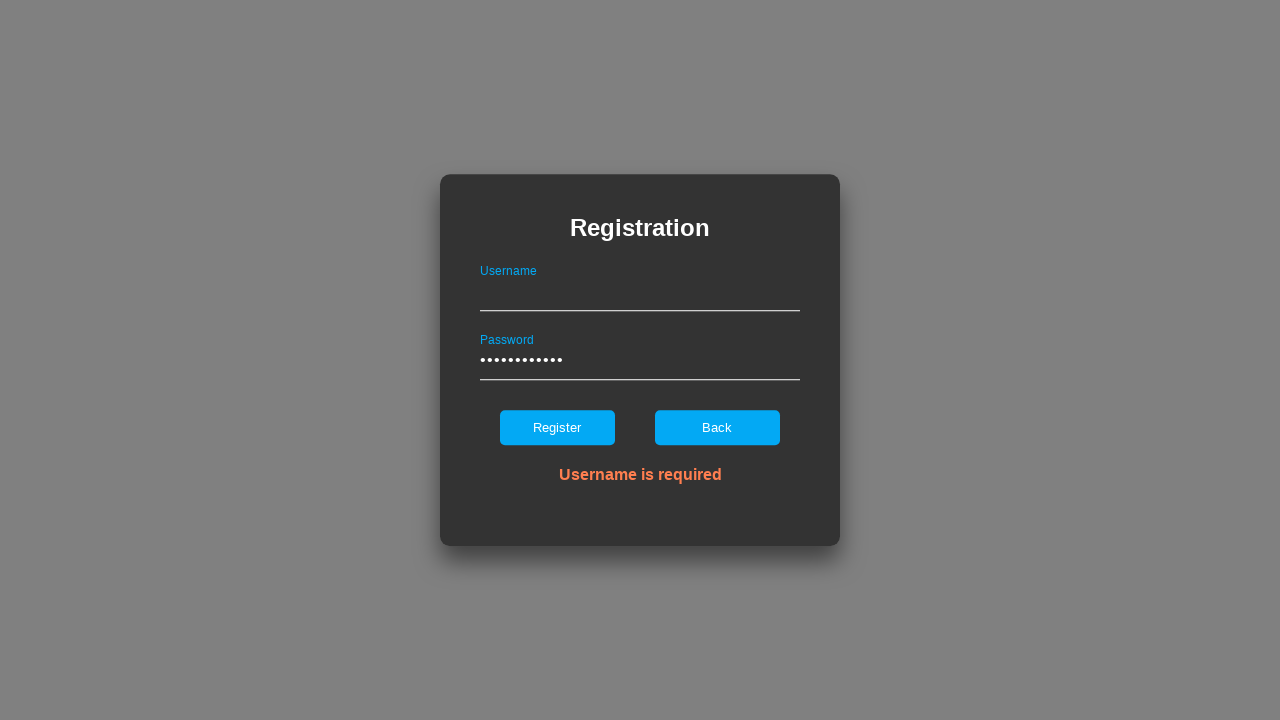

Verified 'Username is required' error message is visible
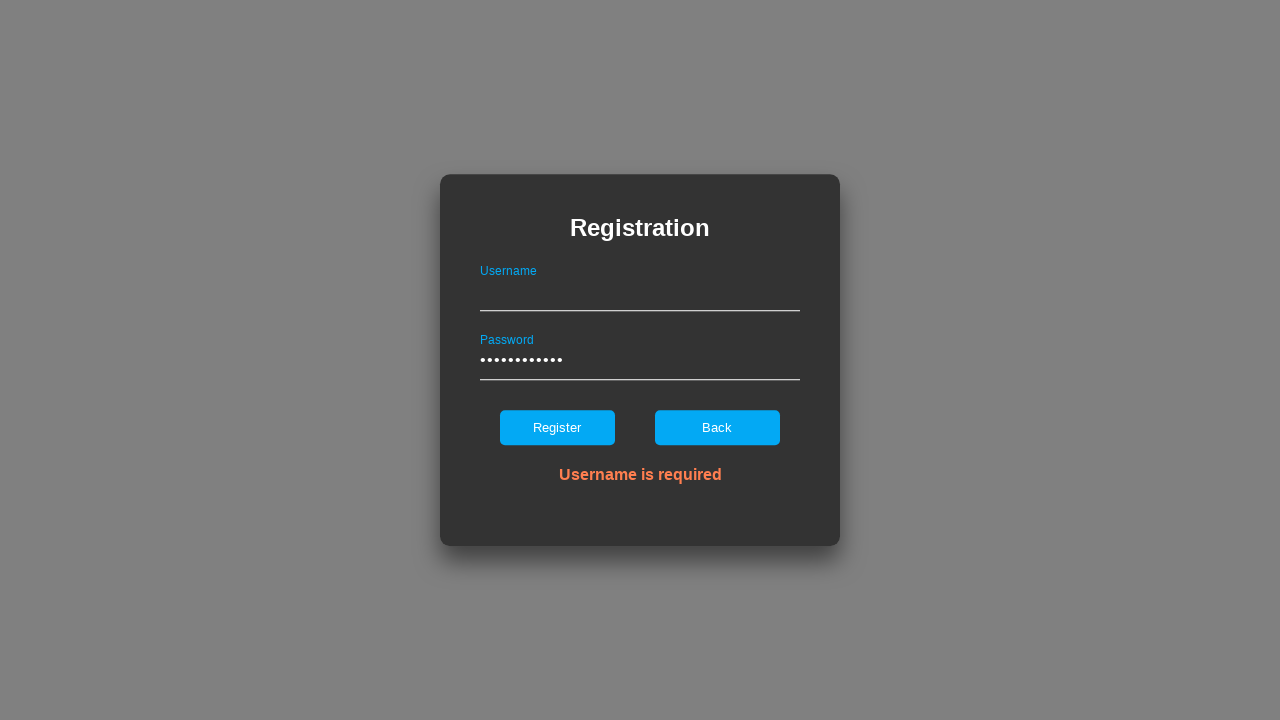

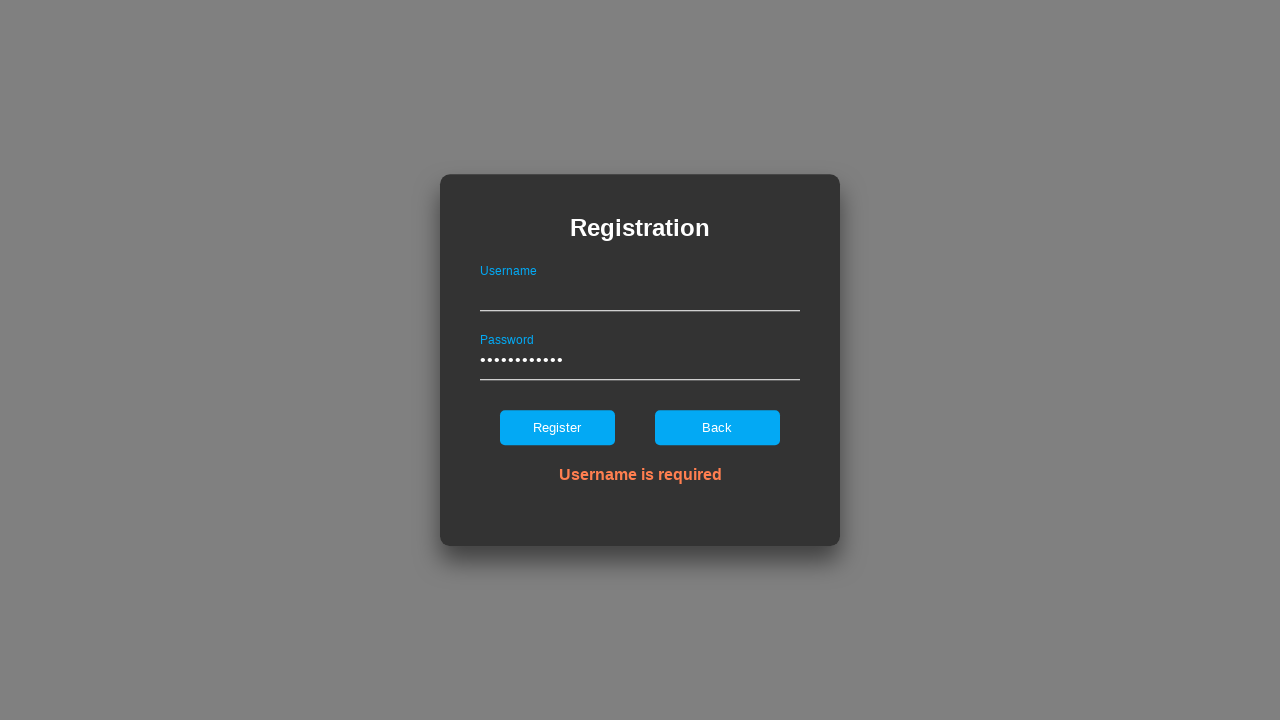